Demonstrates explicit wait by waiting for the login button to be clickable before clicking it.

Starting URL: https://the-internet.herokuapp.com/login

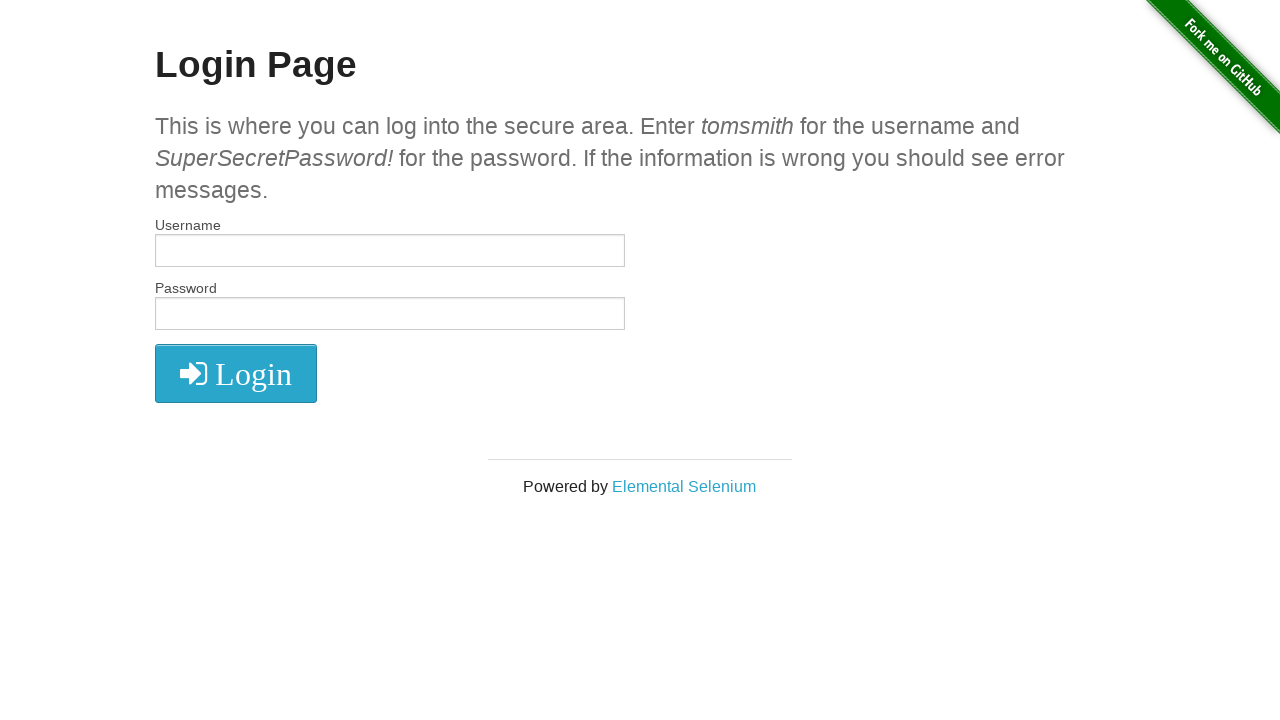

Waited for login button to be visible
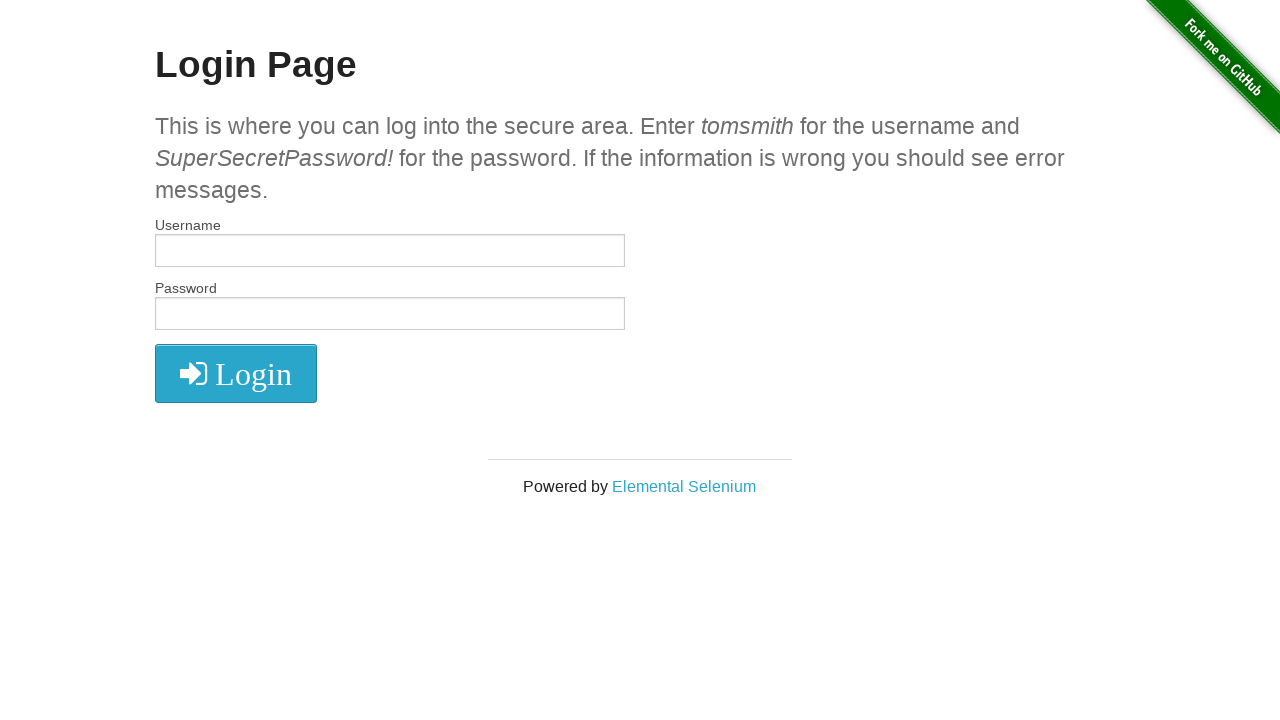

Clicked login button at (236, 374) on .fa.fa-2x.fa-sign-in
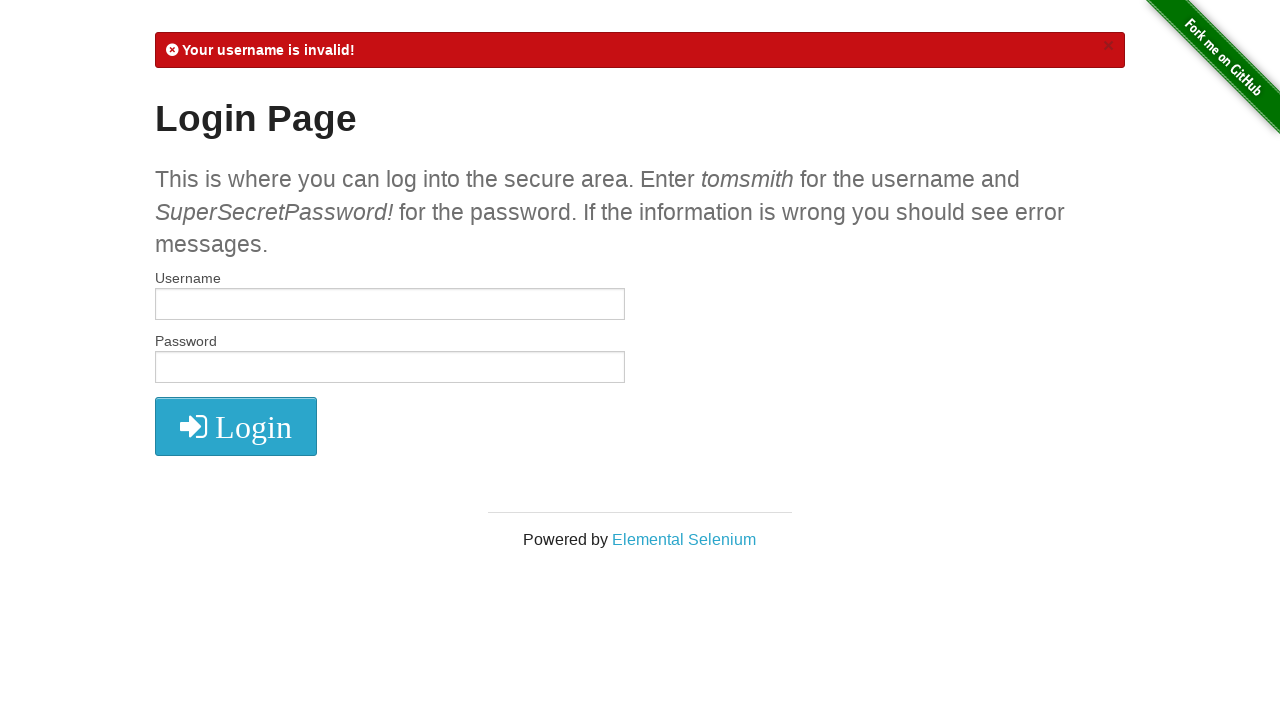

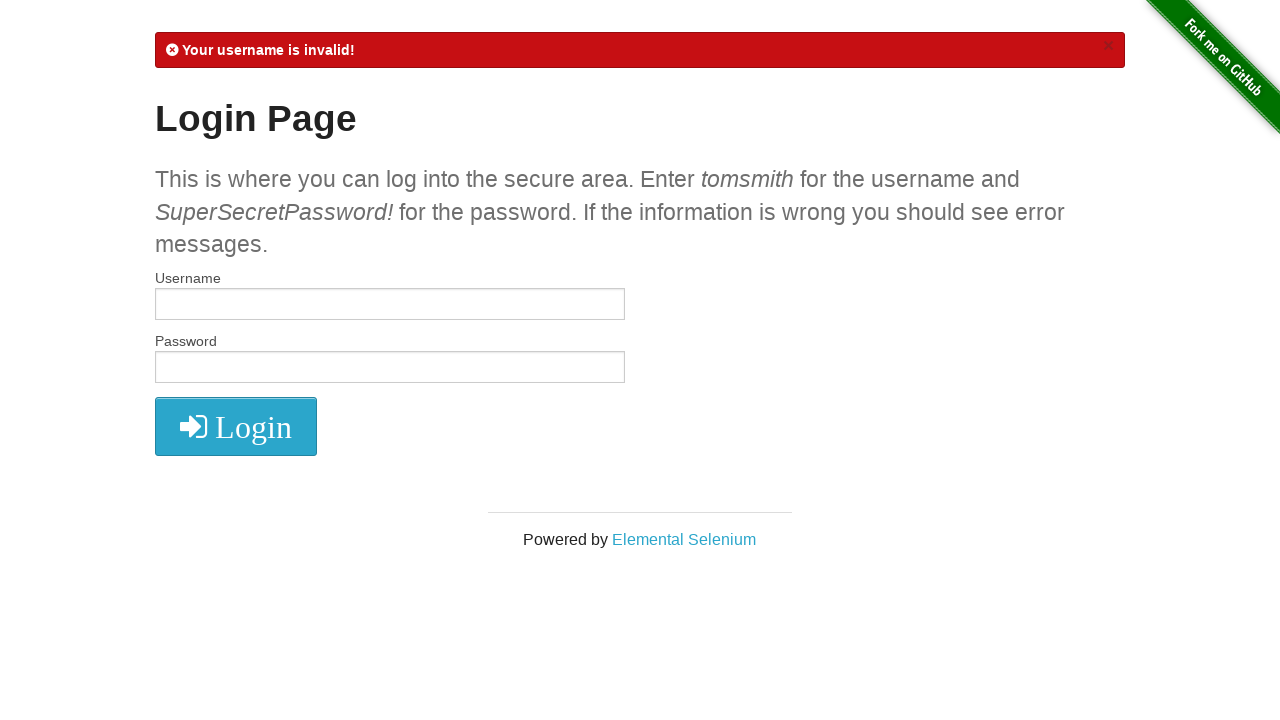